Tests multiple browser window handling by opening a new window, navigating to a different page, extracting course name text, switching back to the parent window, and entering the extracted text into a form field.

Starting URL: https://rahulshettyacademy.com/angularpractice/

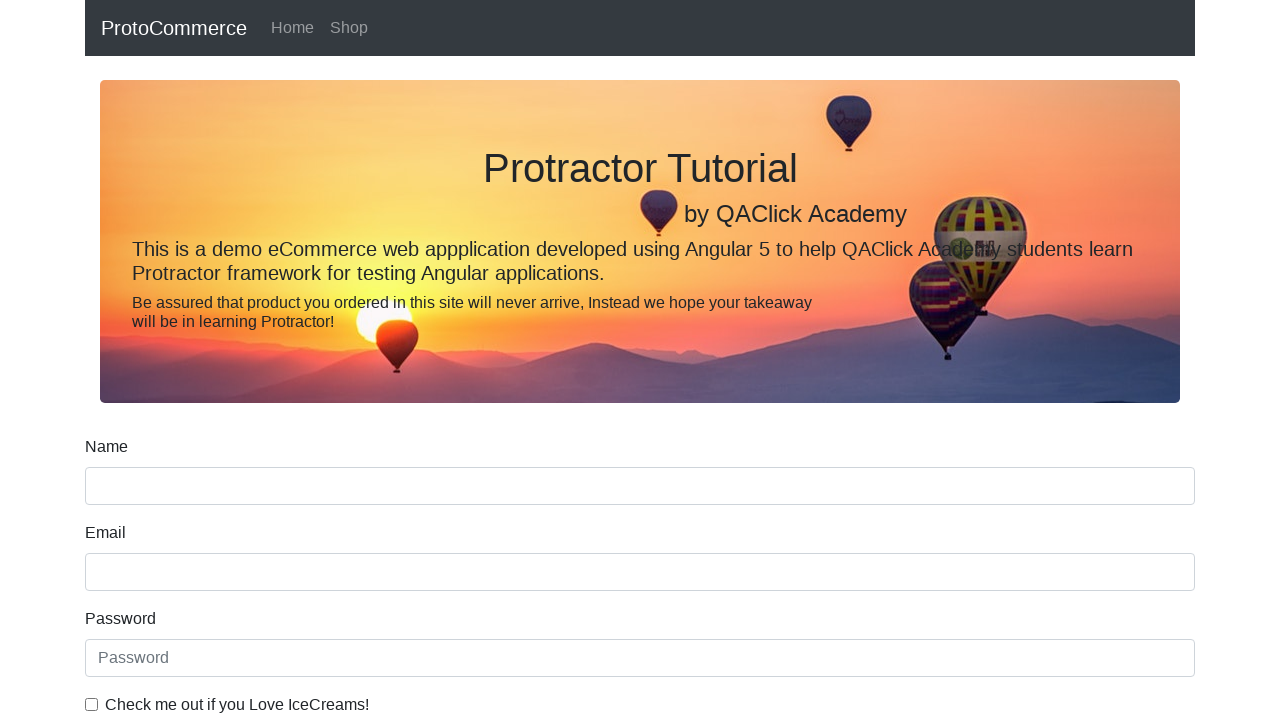

Opened new browser window/tab
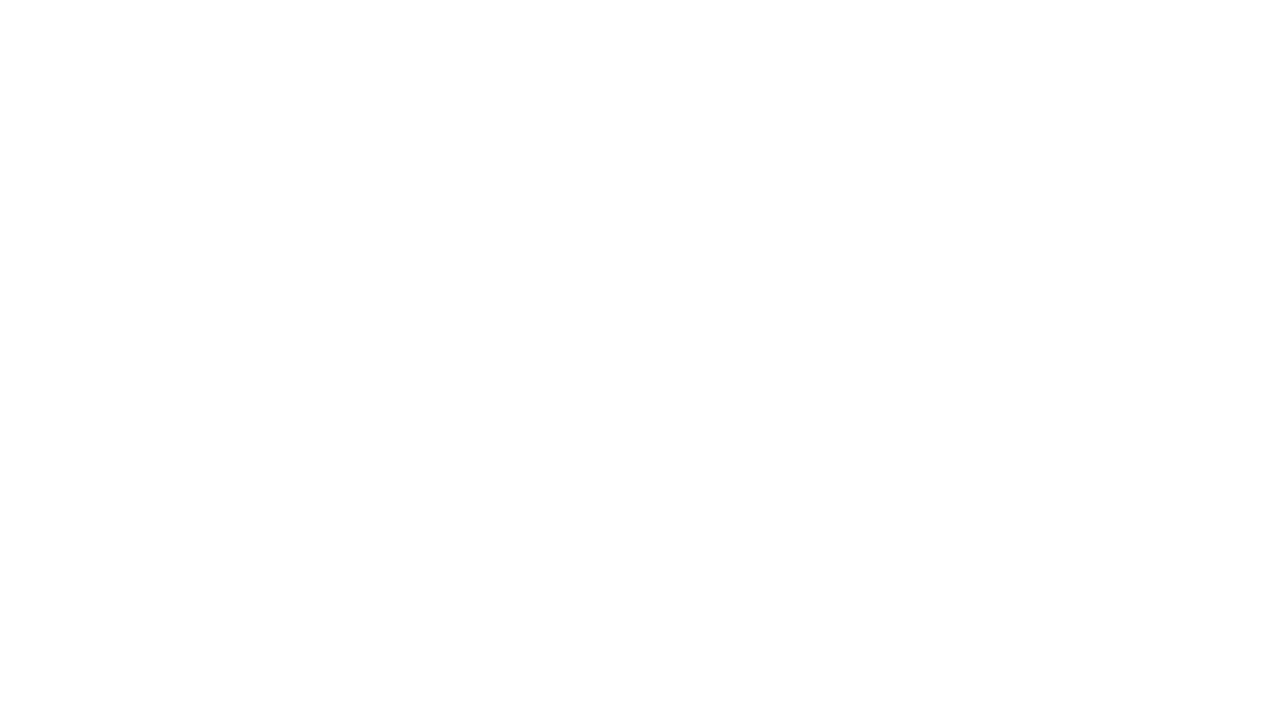

Navigated new window to https://rahulshettyacademy.com/
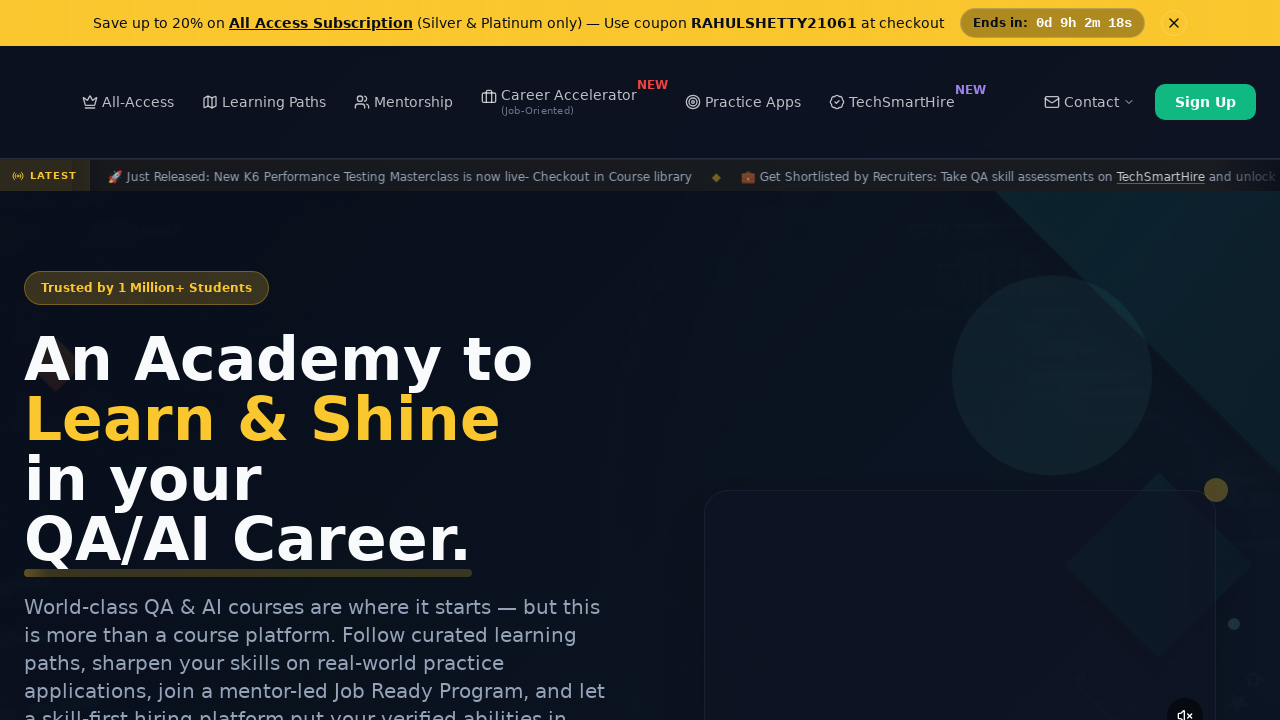

Course links loaded in new window
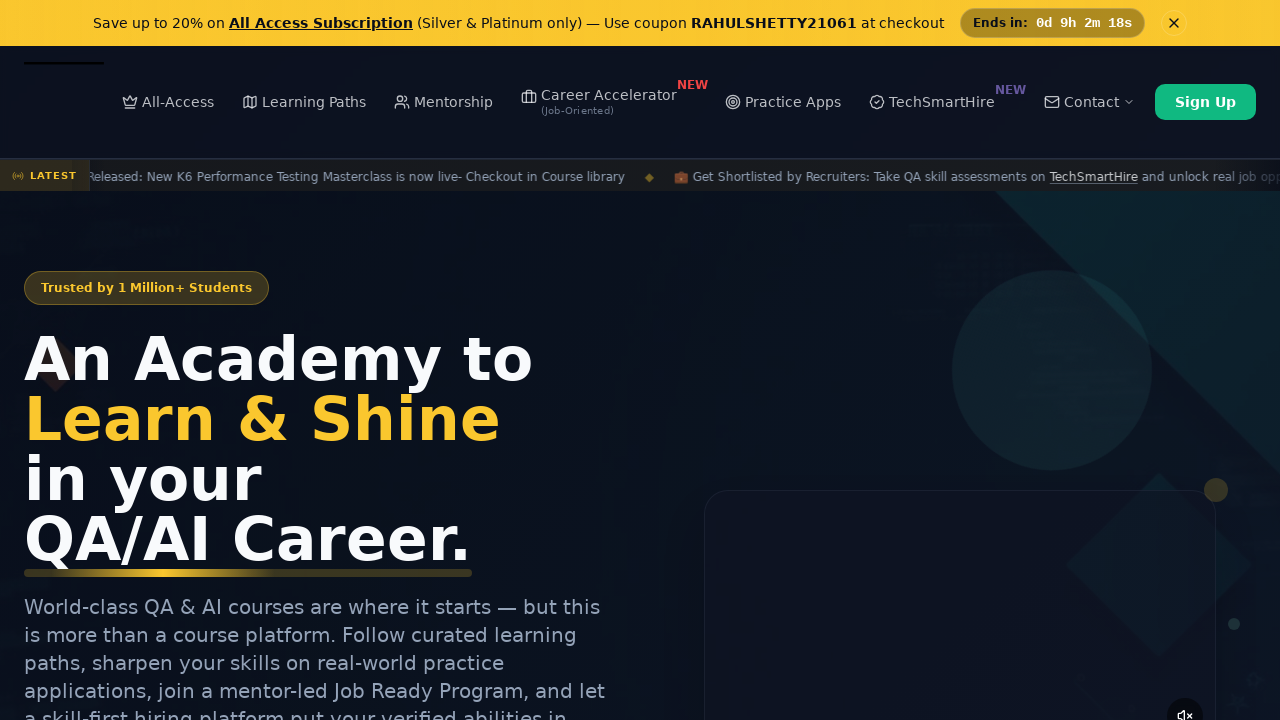

Located course link elements
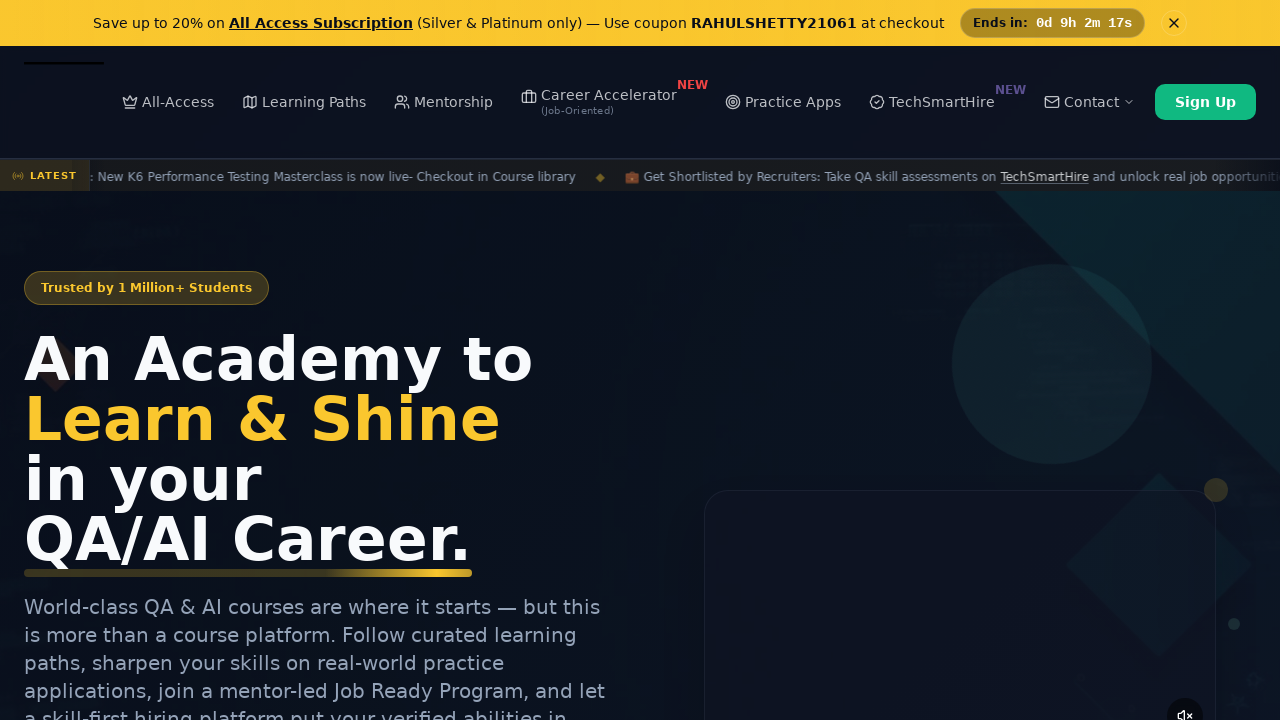

Extracted course name: Playwright Testing
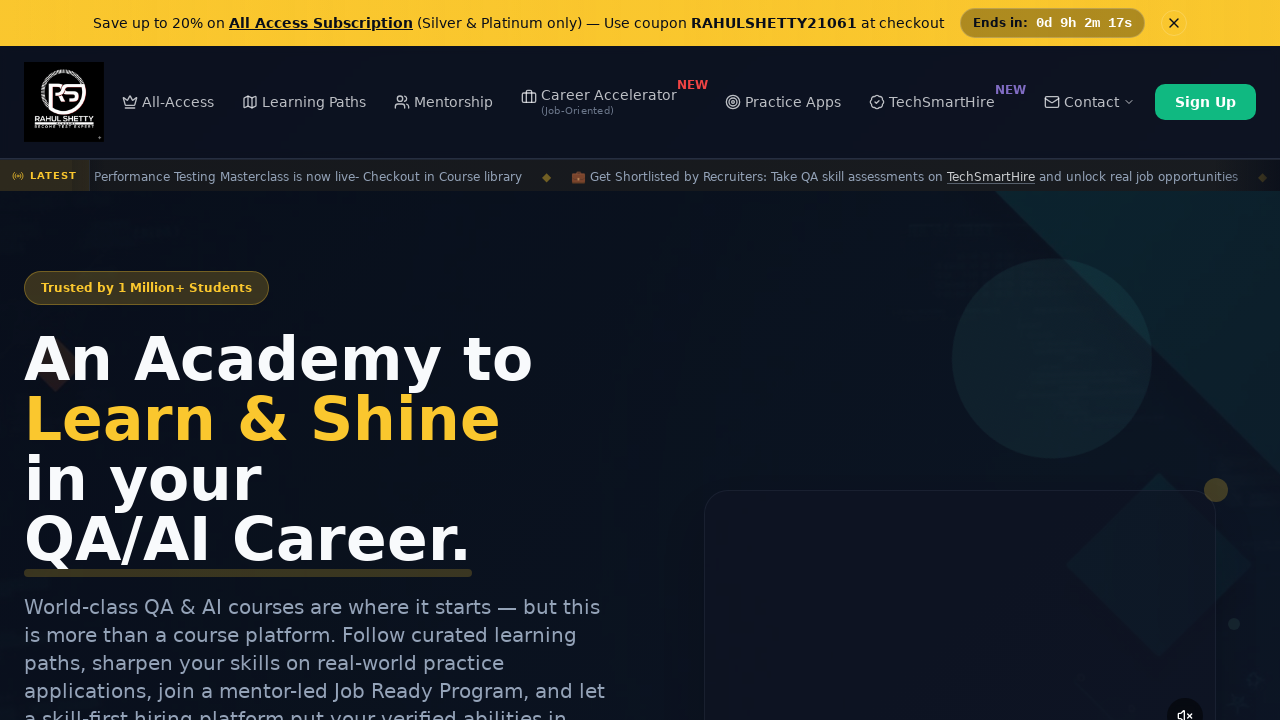

Switched focus back to parent window
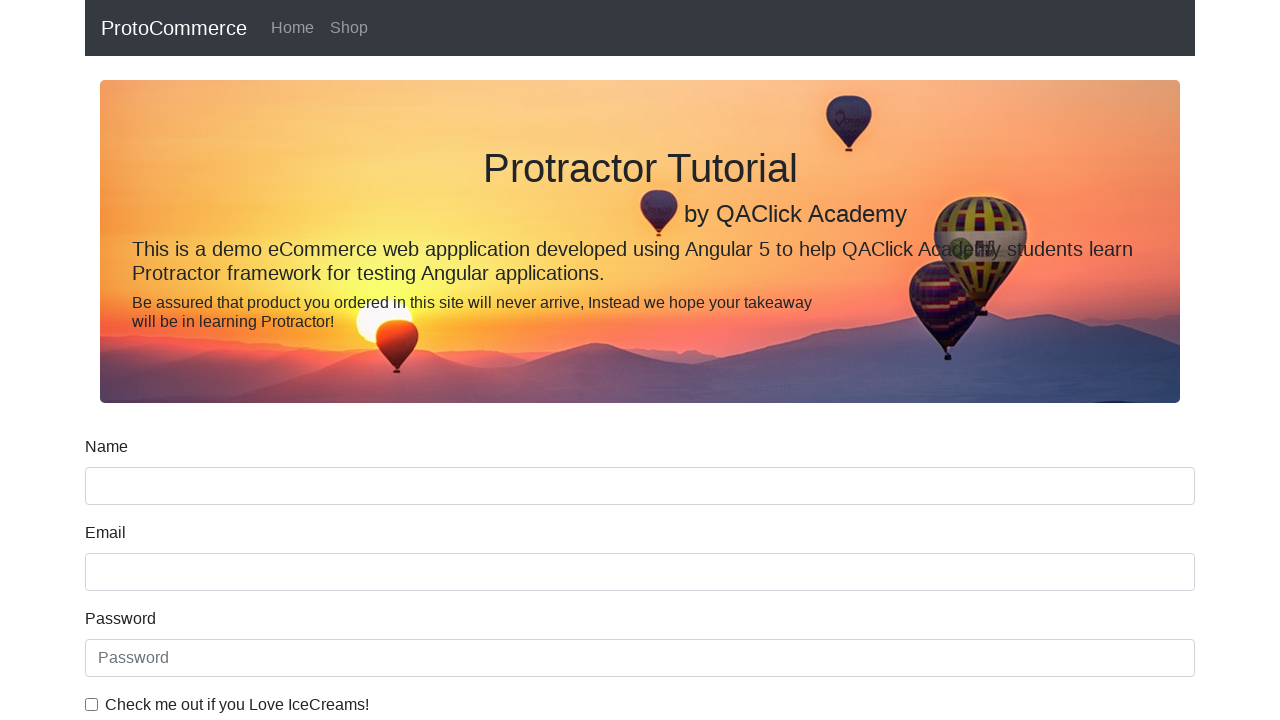

Filled name field with extracted course name: Playwright Testing on [name='name']
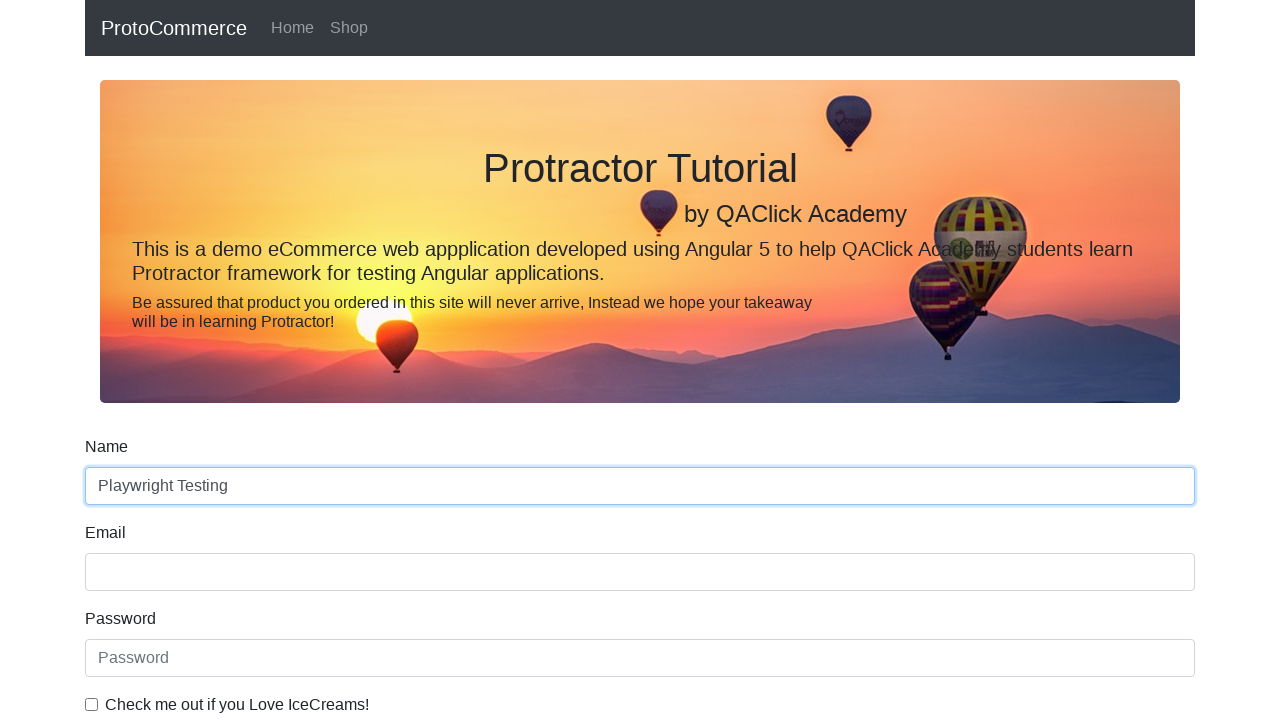

Confirmed name field is present and populated
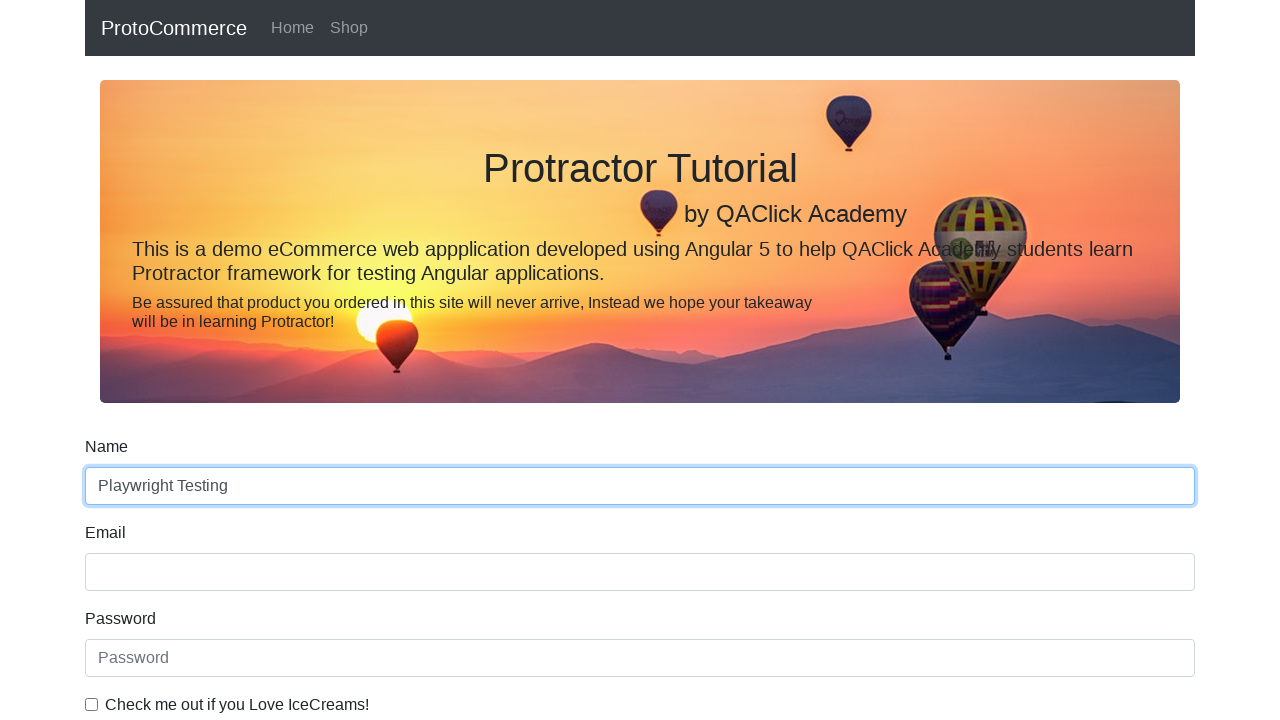

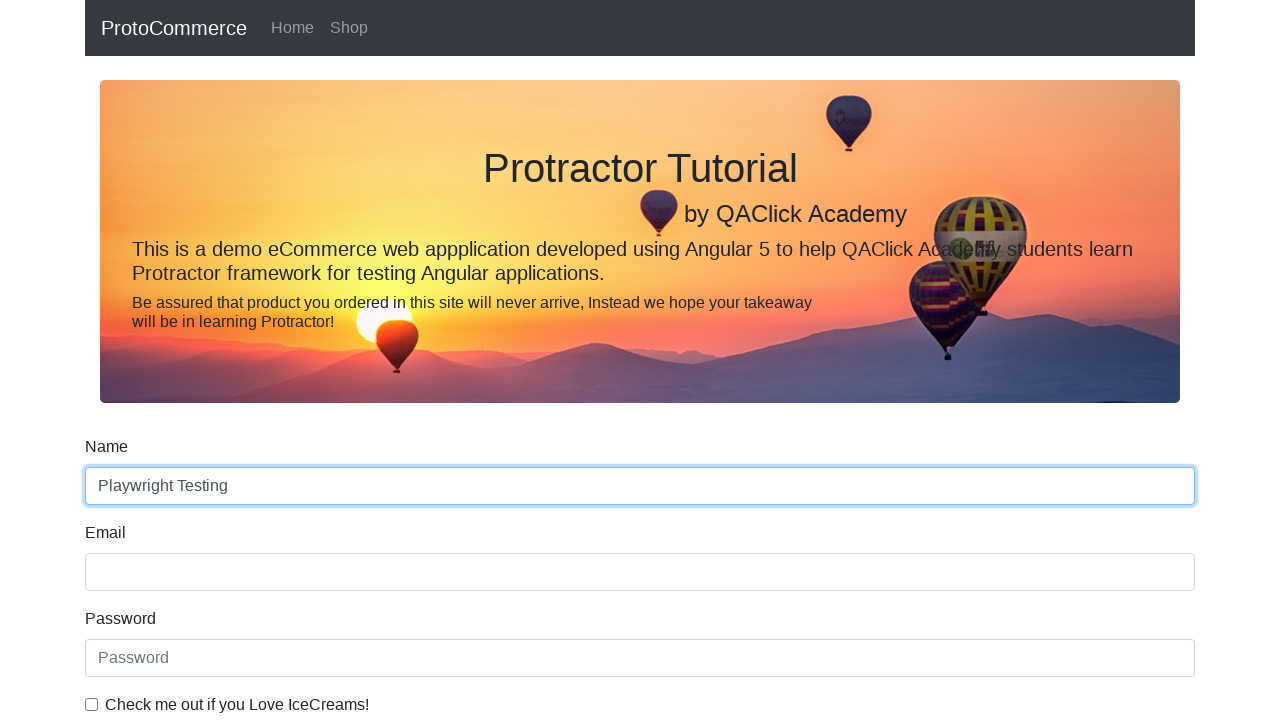